Opens the Dynamic Properties section from the elements menu

Starting URL: https://demoqa.com/elements

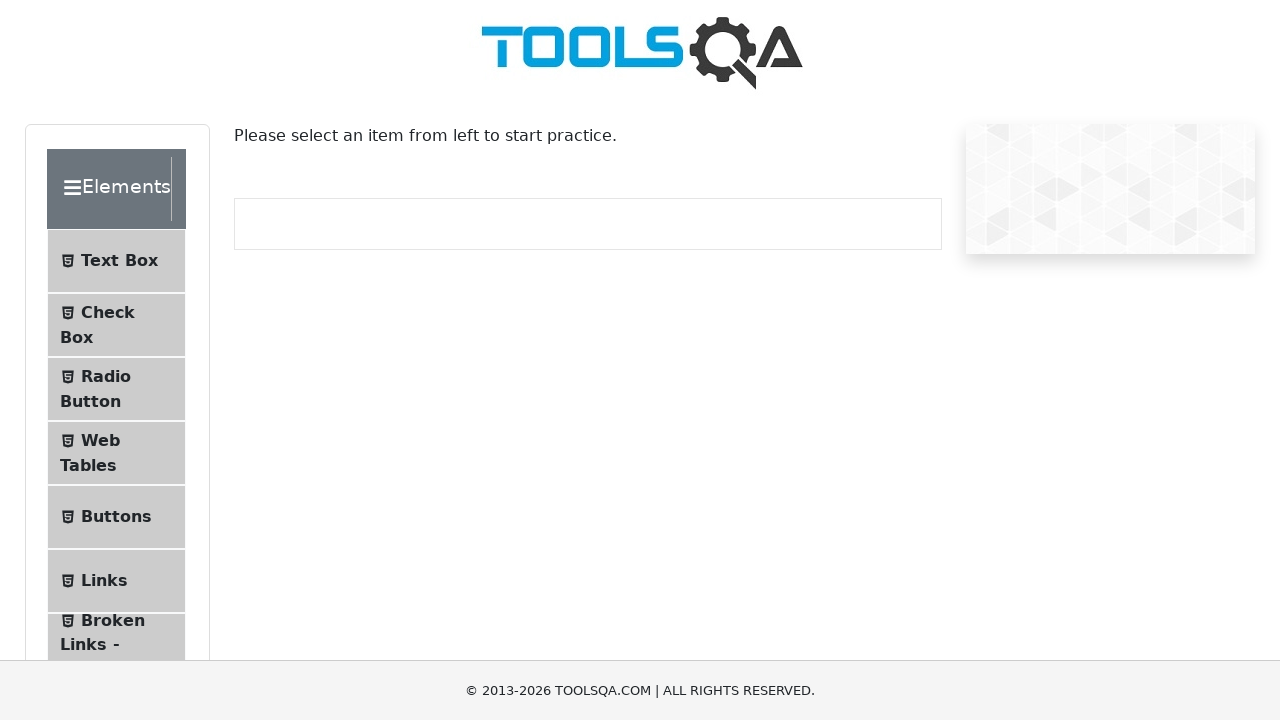

Clicked on Dynamic Properties menu item at (119, 348) on text=Dynamic Properties
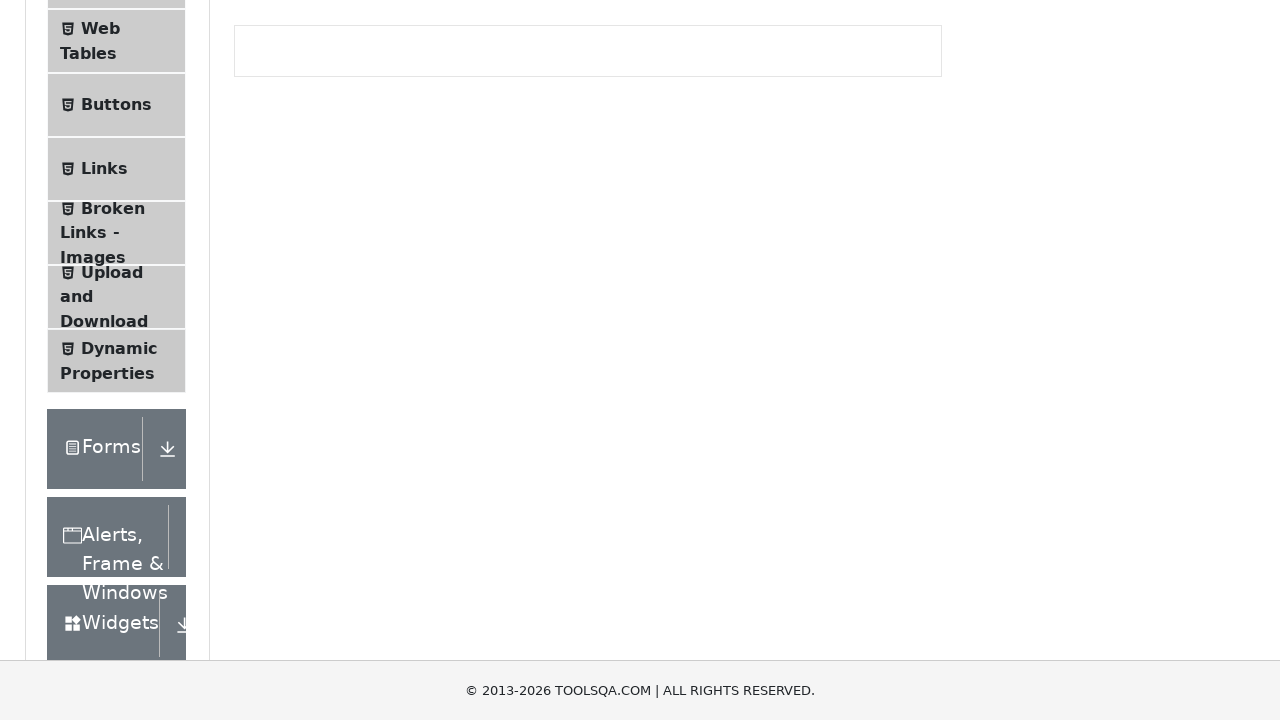

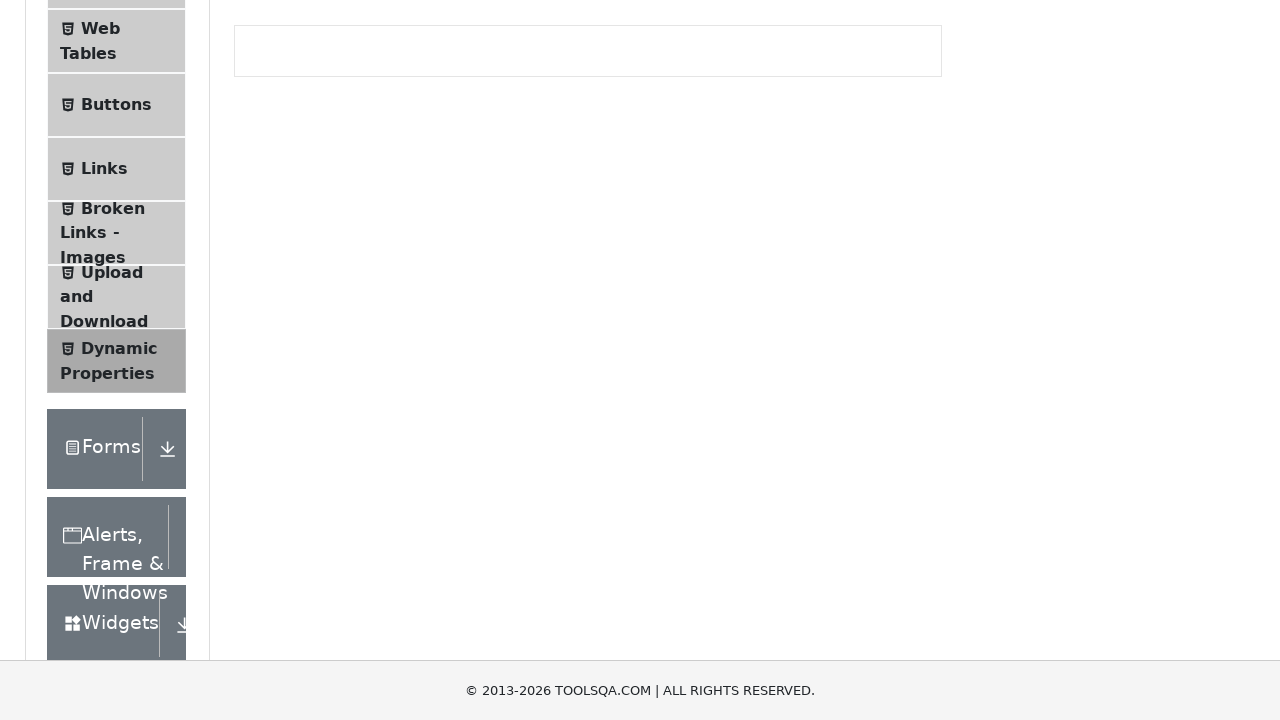